Tests the text box form on DemoQA by filling in username, email, current address, and permanent address fields, then submitting the form

Starting URL: https://demoqa.com/text-box

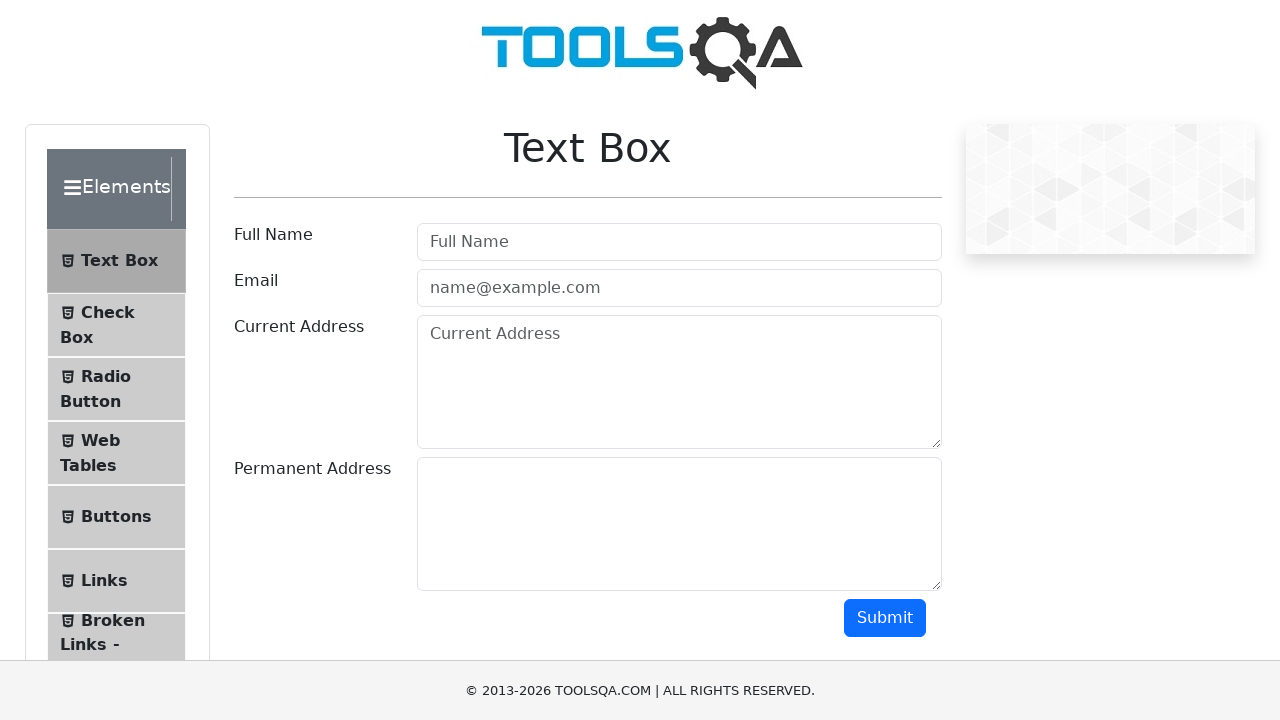

Filled username field with 'Lee Child' on #userName
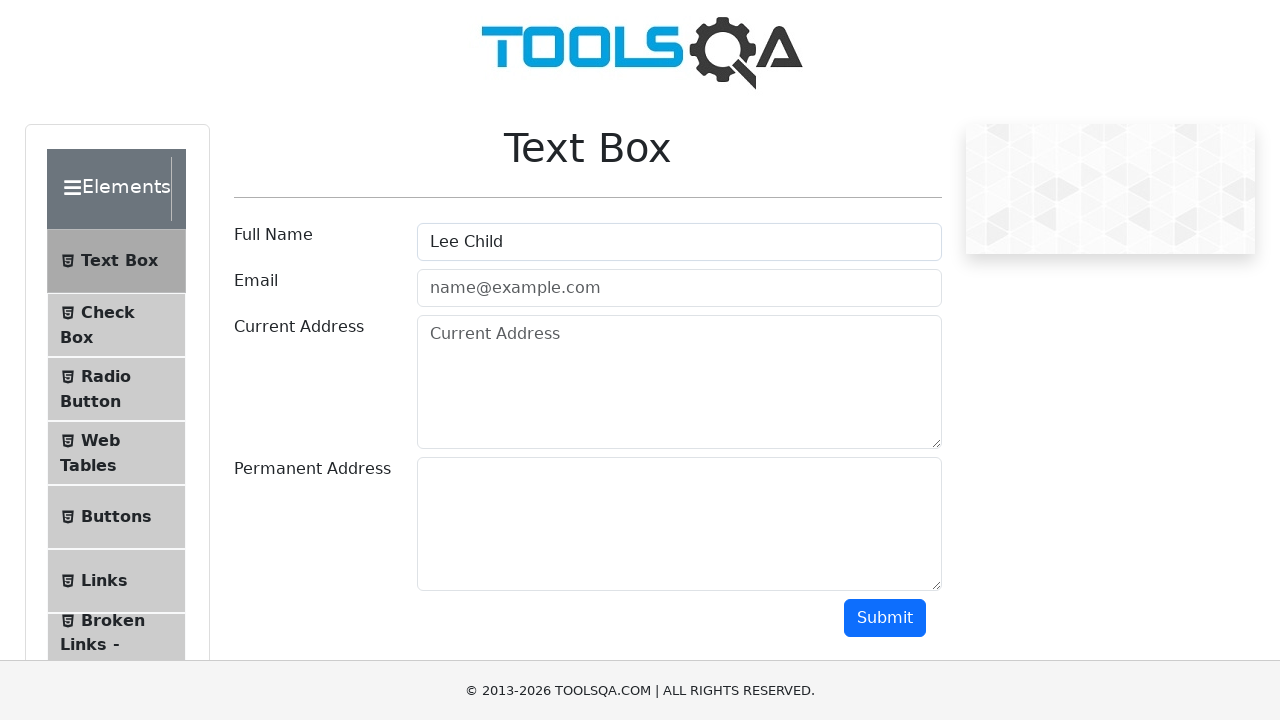

Filled email field with 'leeChild@gmail.com' on #userEmail
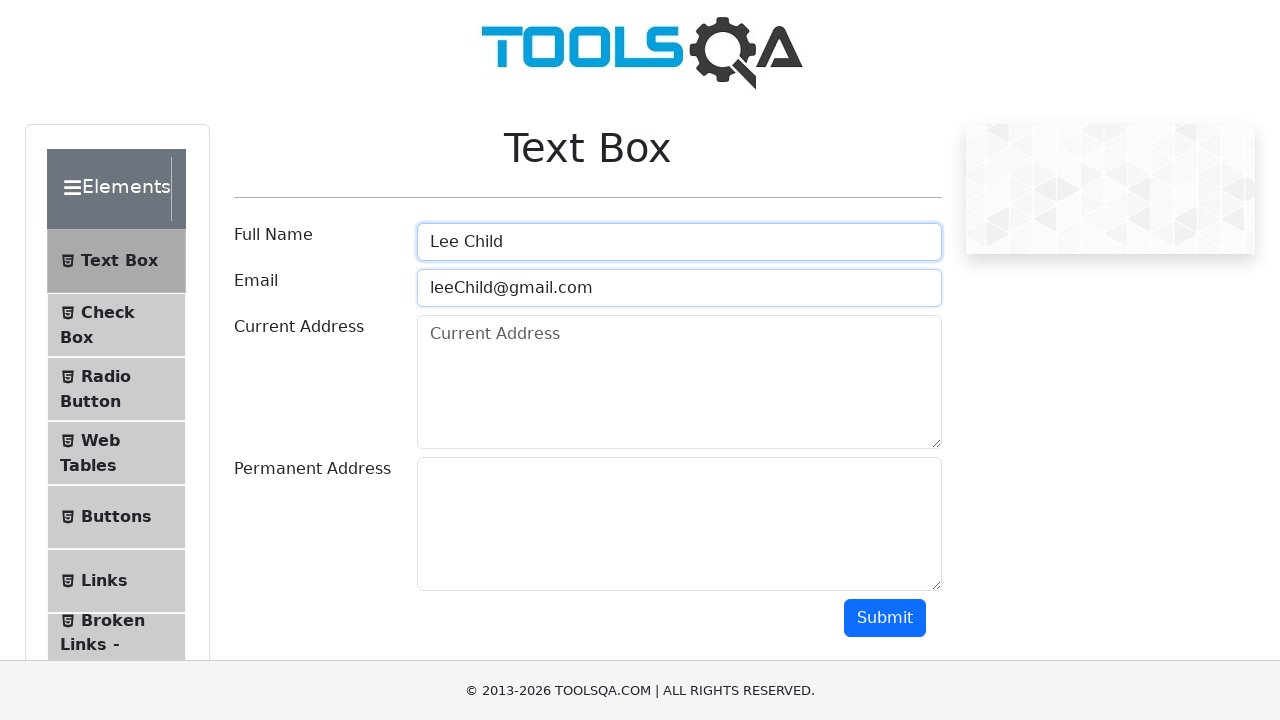

Filled current address field with 'Wall street 123' on #currentAddress
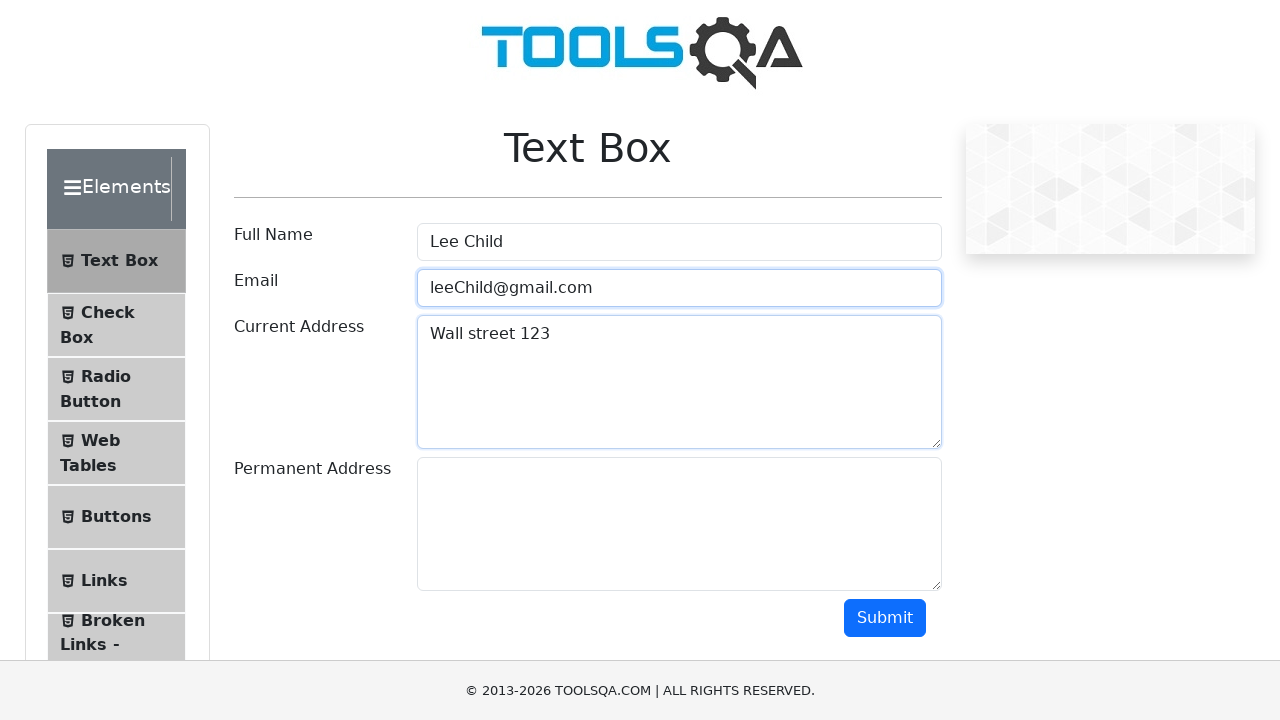

Filled permanent address field with 'Some permanent address' on #permanentAddress
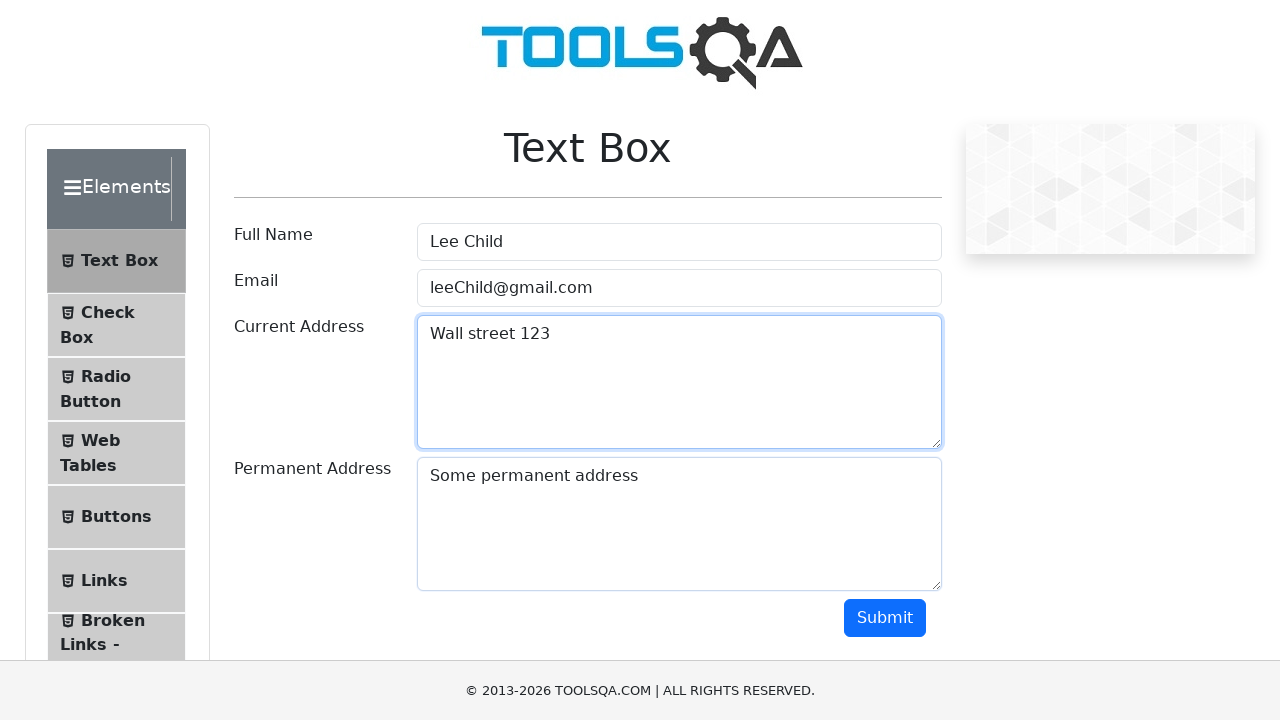

Clicked submit button to submit the form at (885, 618) on #submit
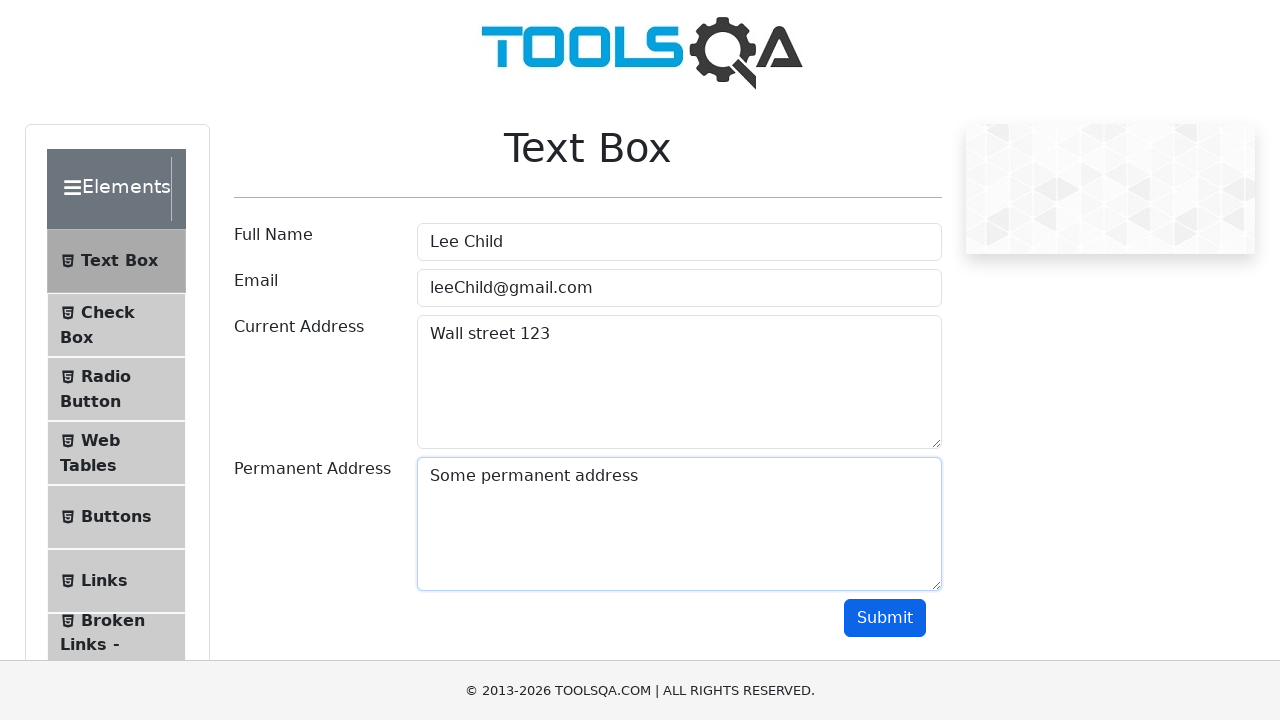

Form output appeared after submission
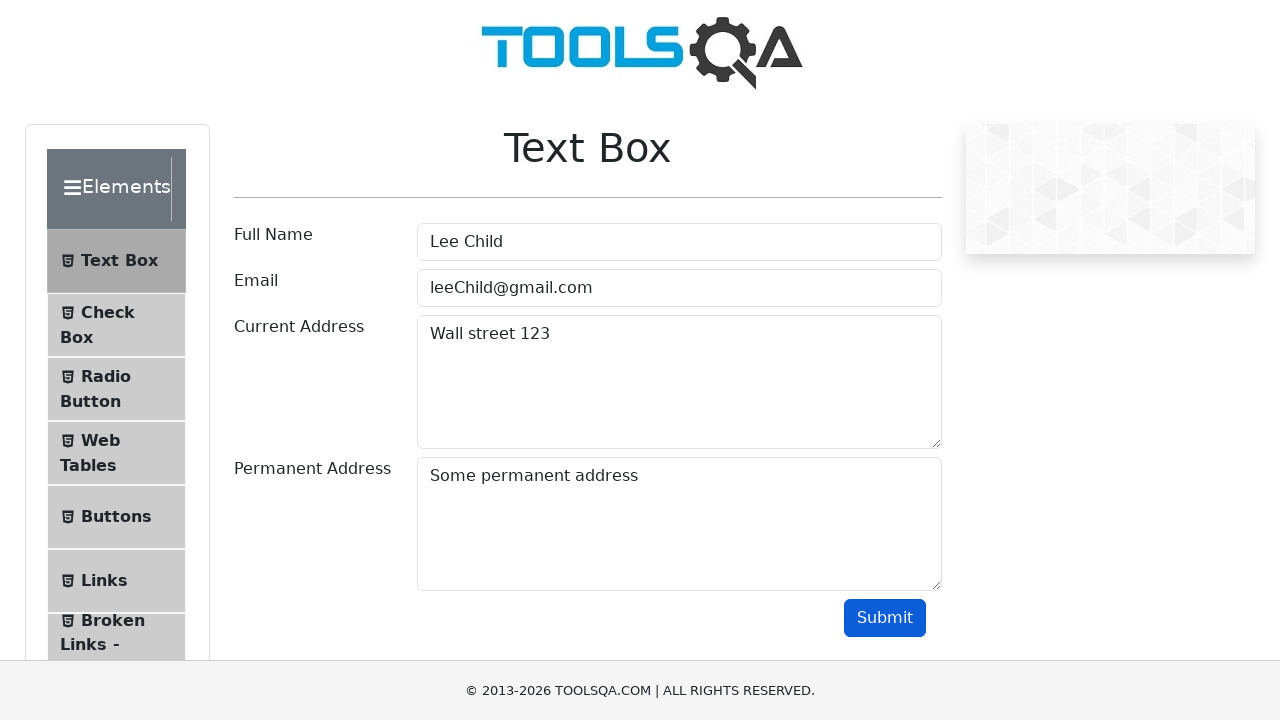

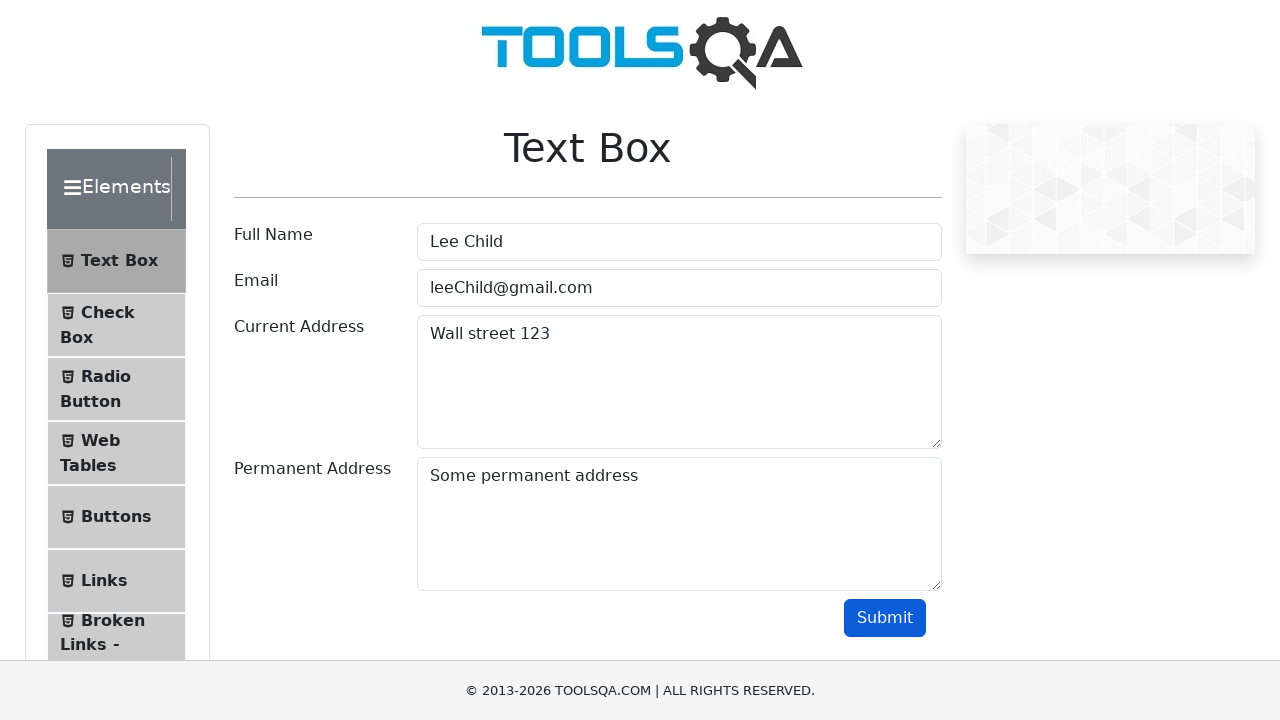